Tests select dropdown functionality by selecting options using different methods (by value, by visible text, by index) on both single-select and multi-select dropdowns, then deselects all options from the multi-select.

Starting URL: https://demoqa.com/select-menu

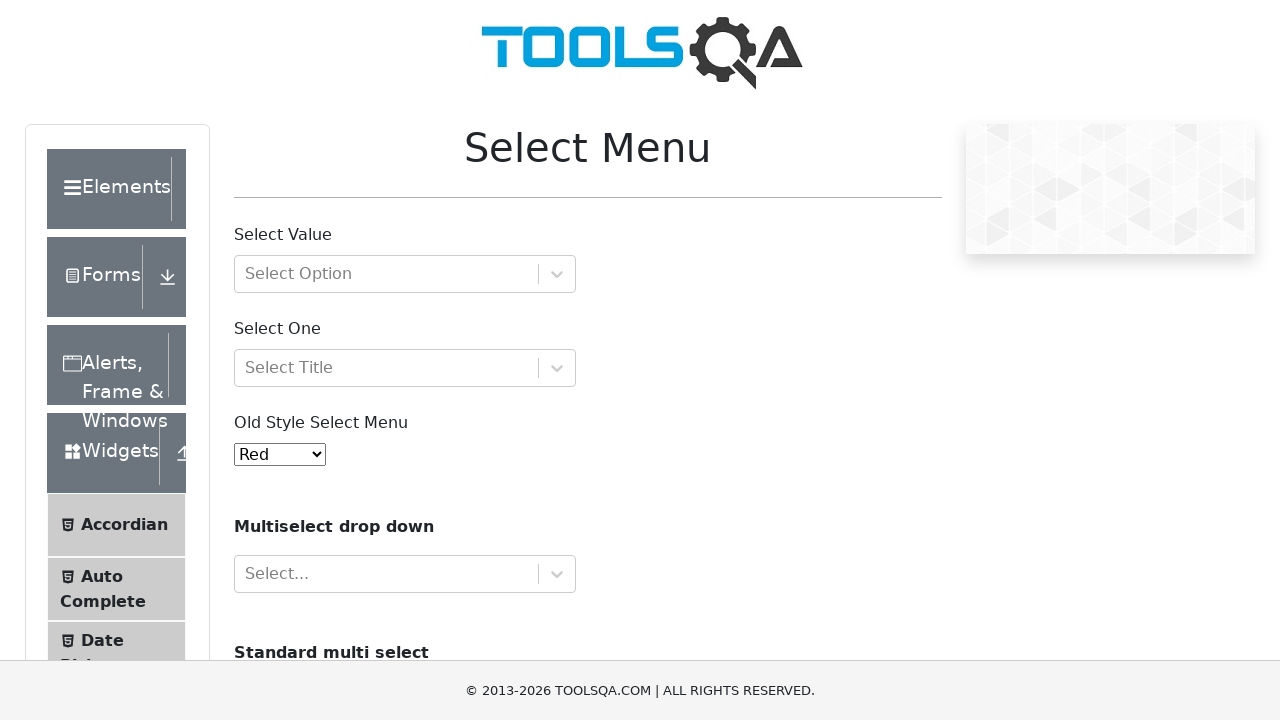

Selected option by value '2' from oldSelectMenu dropdown on #oldSelectMenu
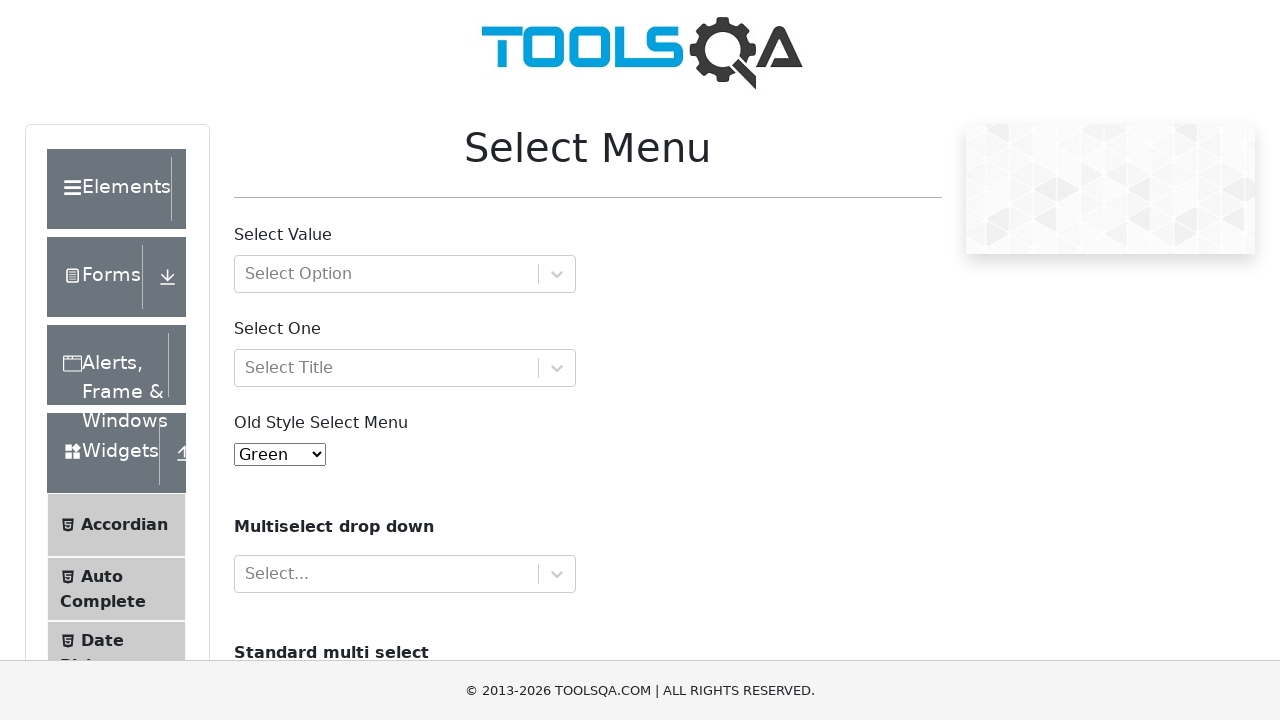

Selected 'White' option by visible text from oldSelectMenu dropdown on #oldSelectMenu
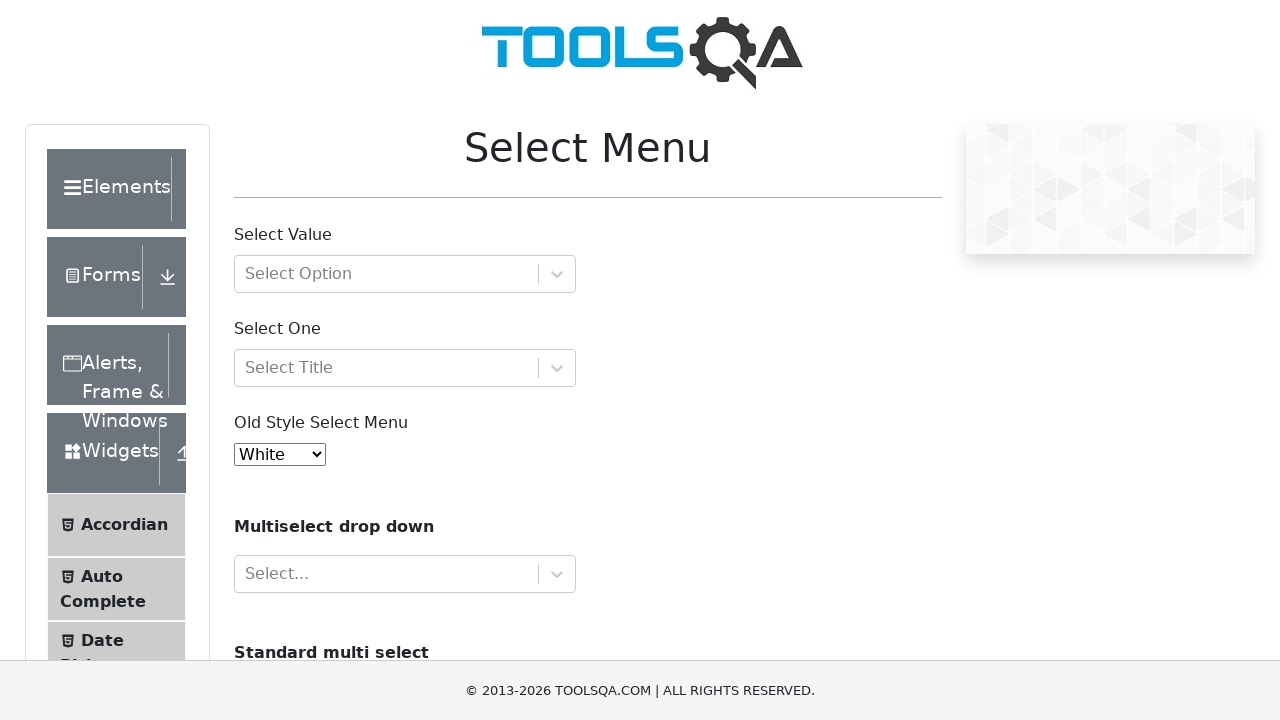

Selected option at index 3 from oldSelectMenu dropdown on #oldSelectMenu
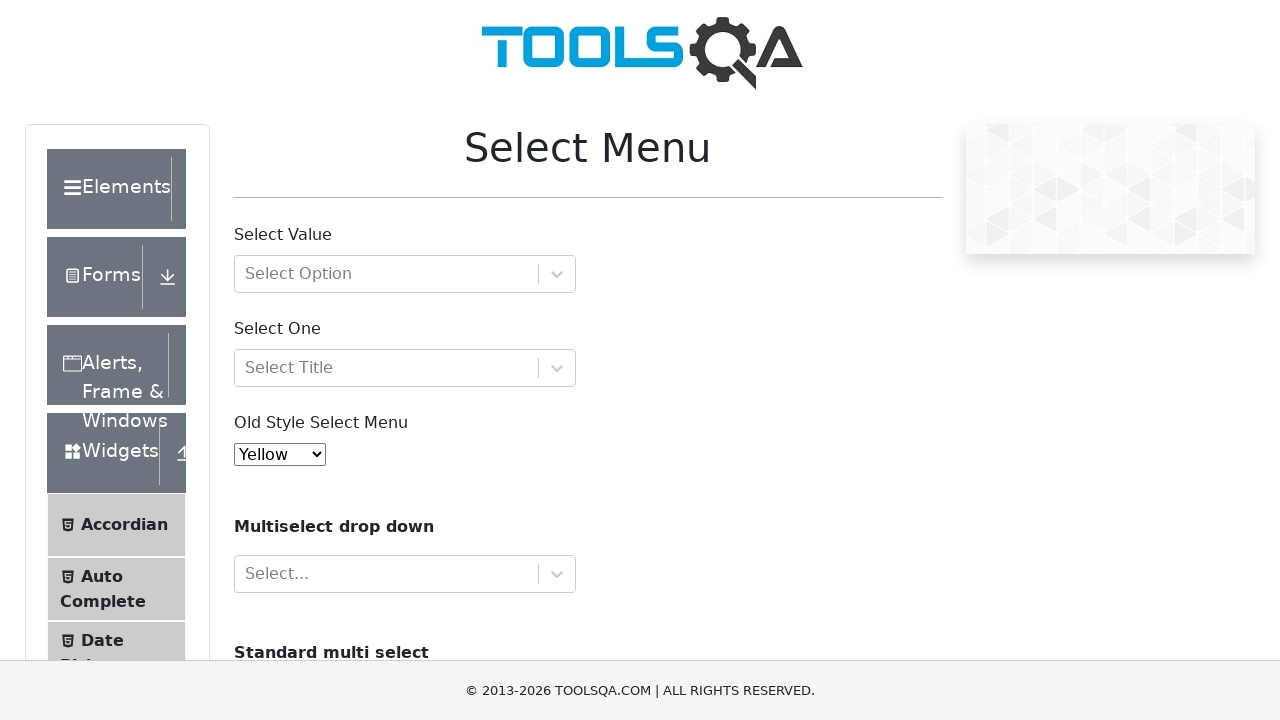

Selected option at index 2 from cars multi-select dropdown on #cars
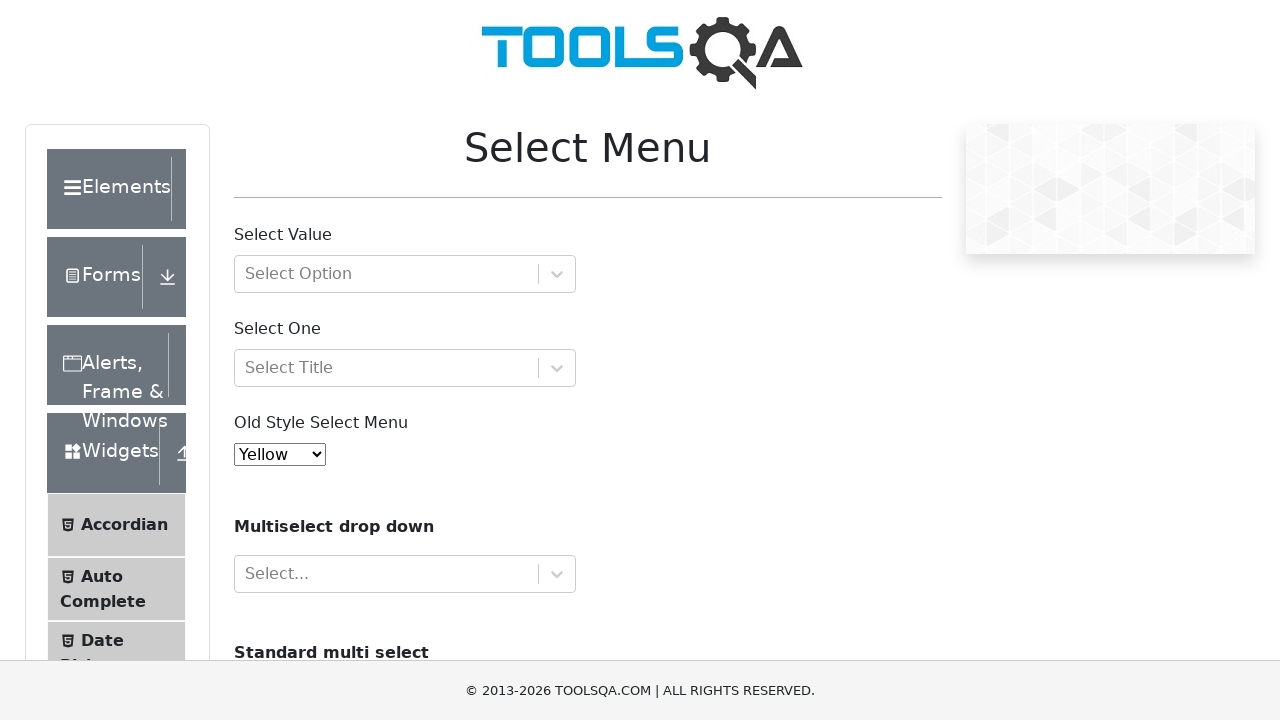

Selected option by value 'audi' from cars multi-select dropdown on #cars
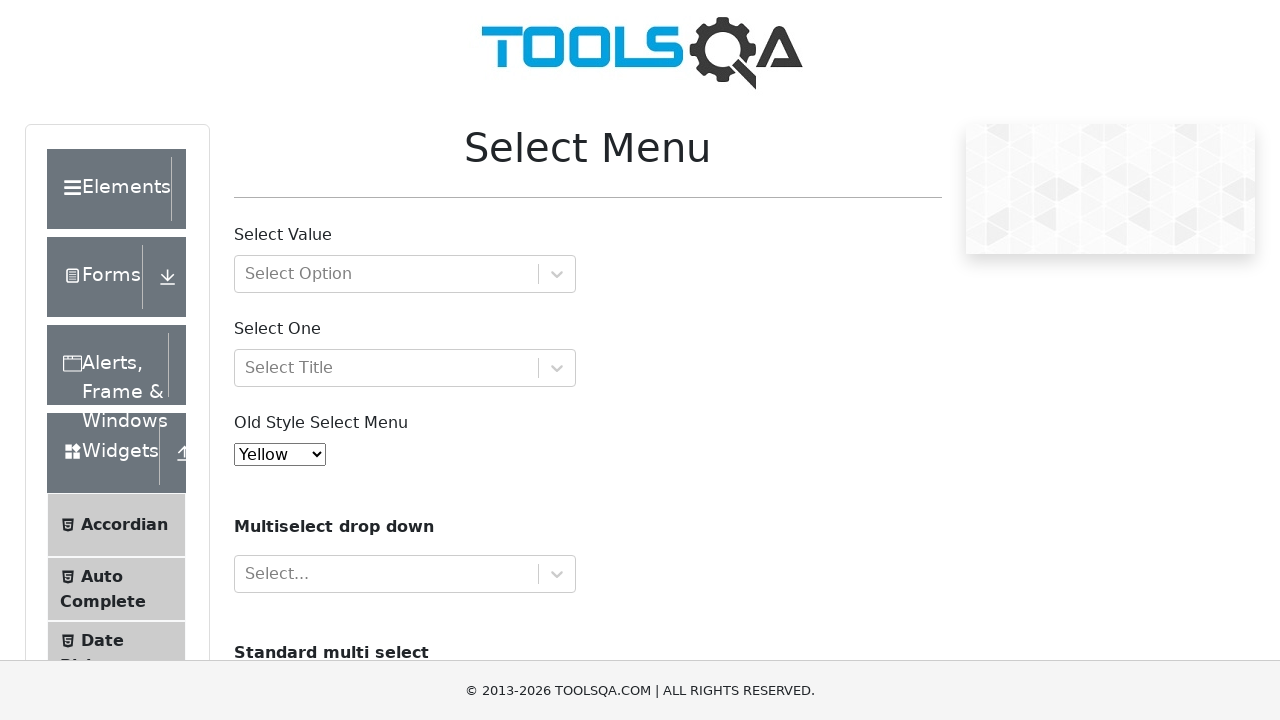

Selected 'Volvo' option by visible text from cars multi-select dropdown on #cars
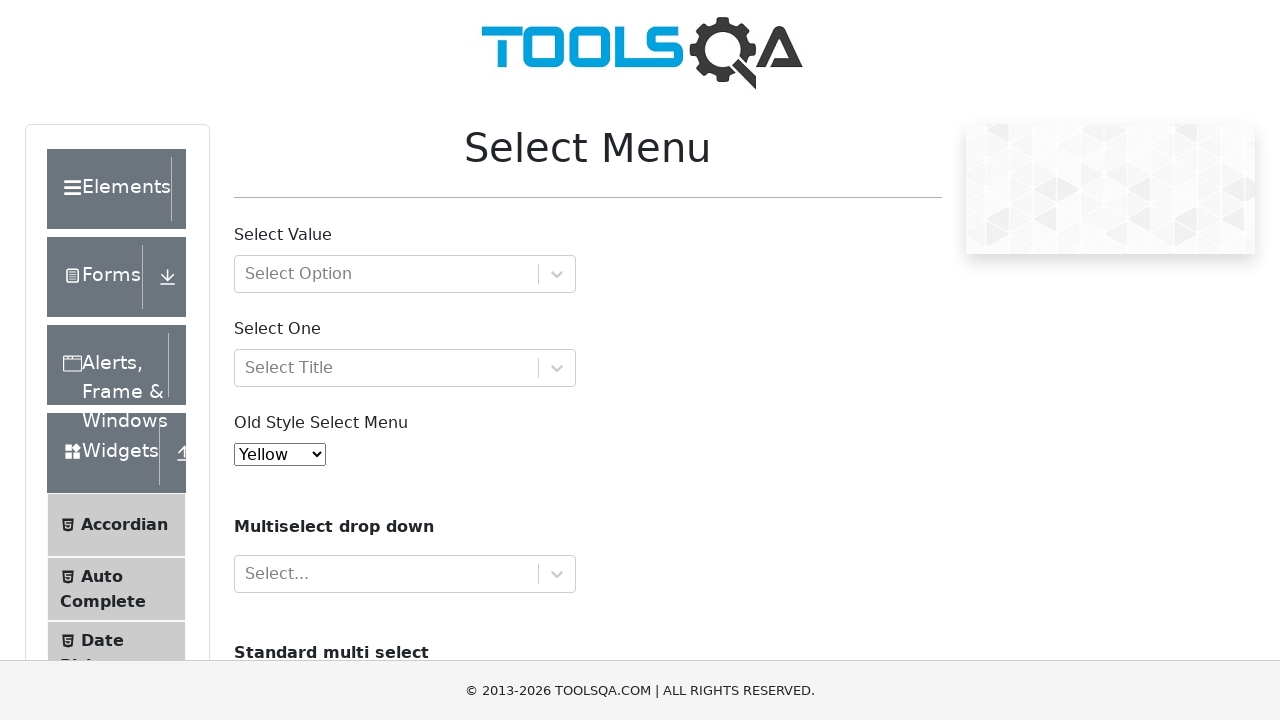

Deselected all options from cars multi-select dropdown
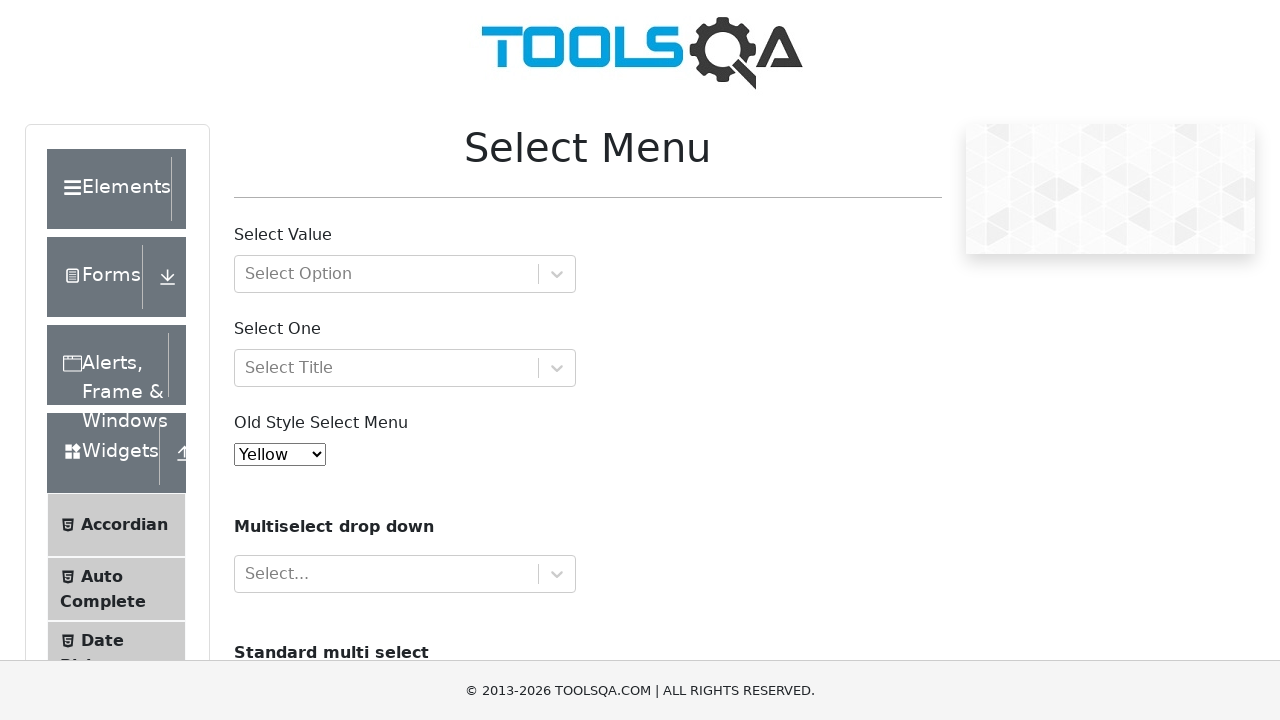

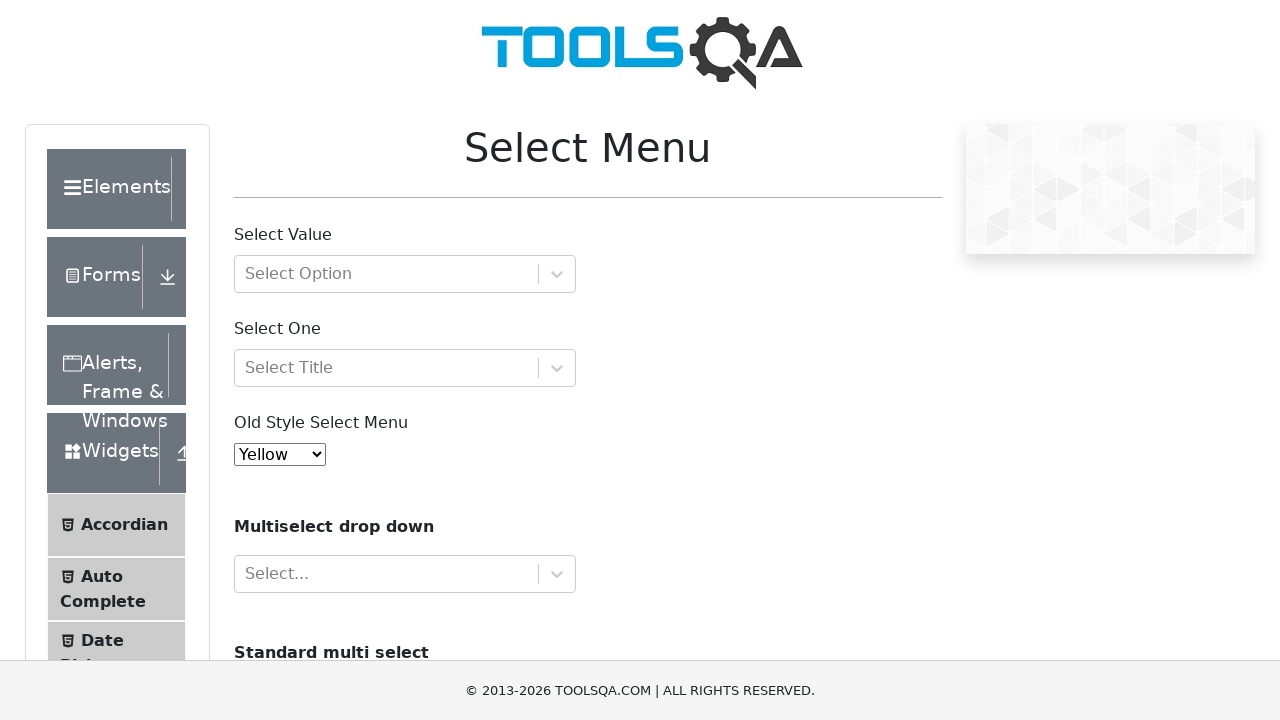